Tests that right-clicking opens a context menu, then clicking on a menu item shows confirmation text.

Starting URL: https://osstep.github.io/action_click

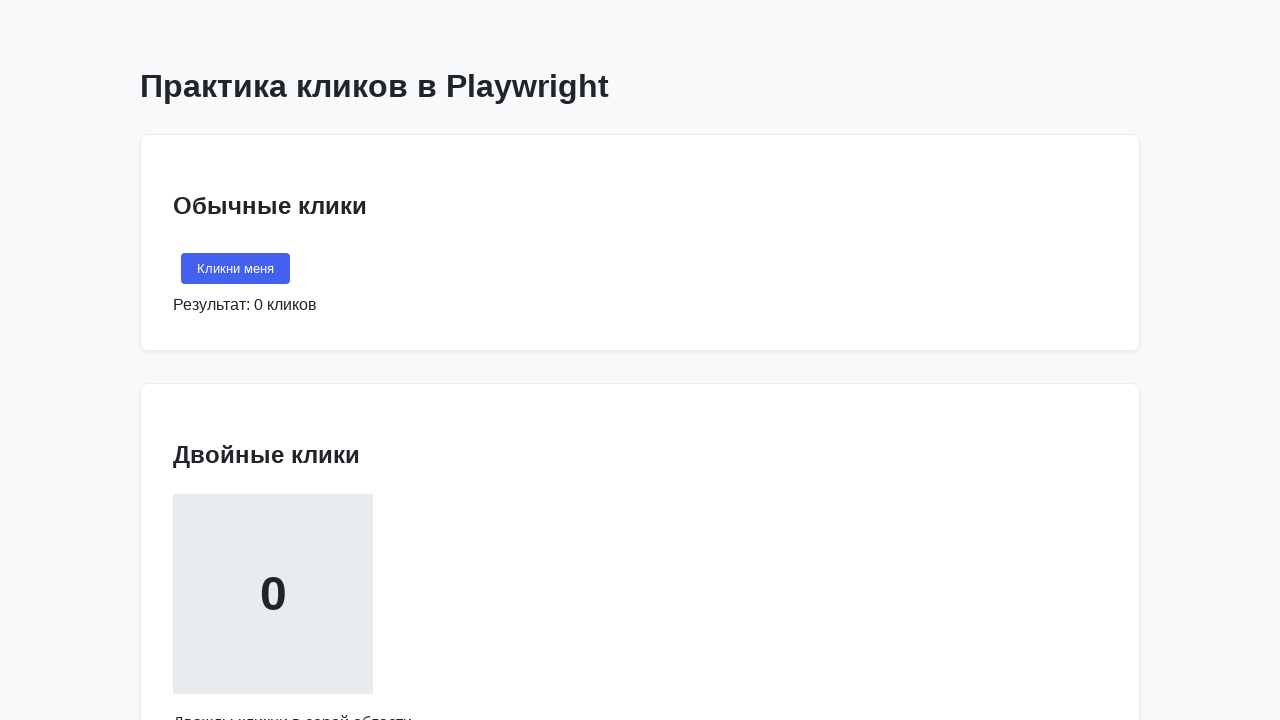

Right-clicked on 'Кликни правой кнопкой' element to open context menu at (273, 361) on internal:text="\u041a\u043b\u0438\u043a\u043d\u0438 \u043f\u0440\u0430\u0432\u04
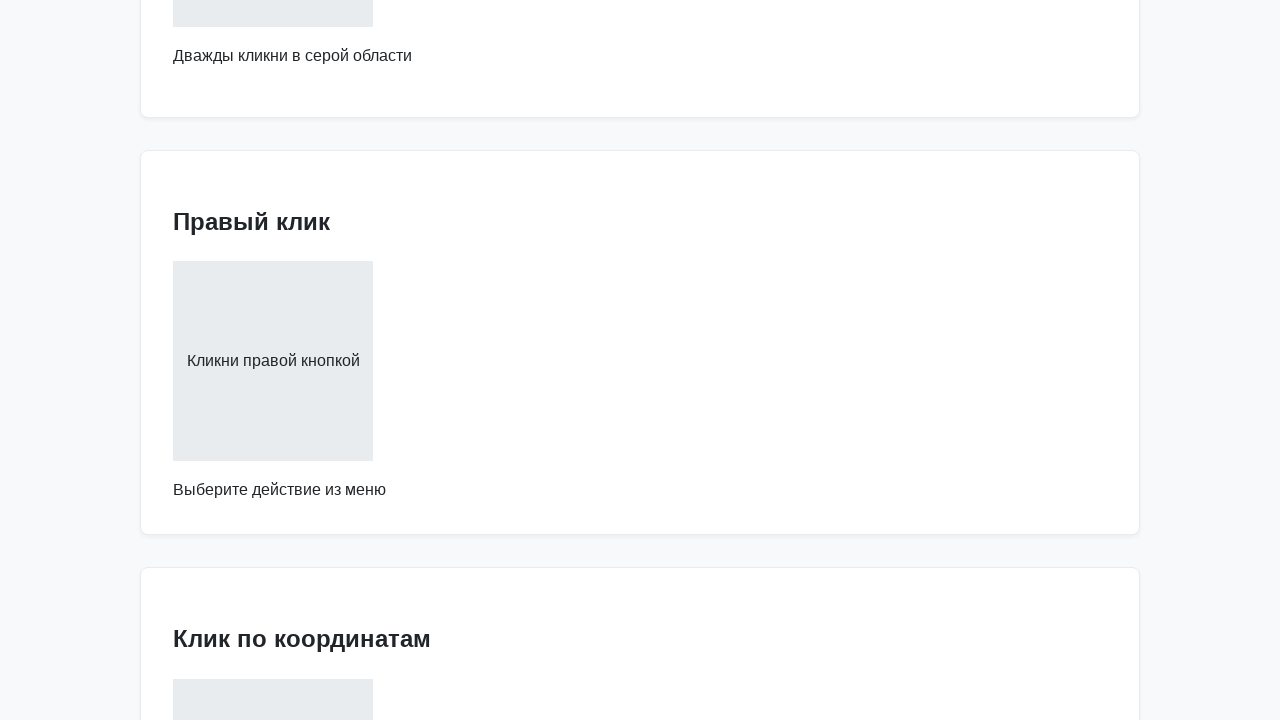

Context menu item 'Копировать' became visible
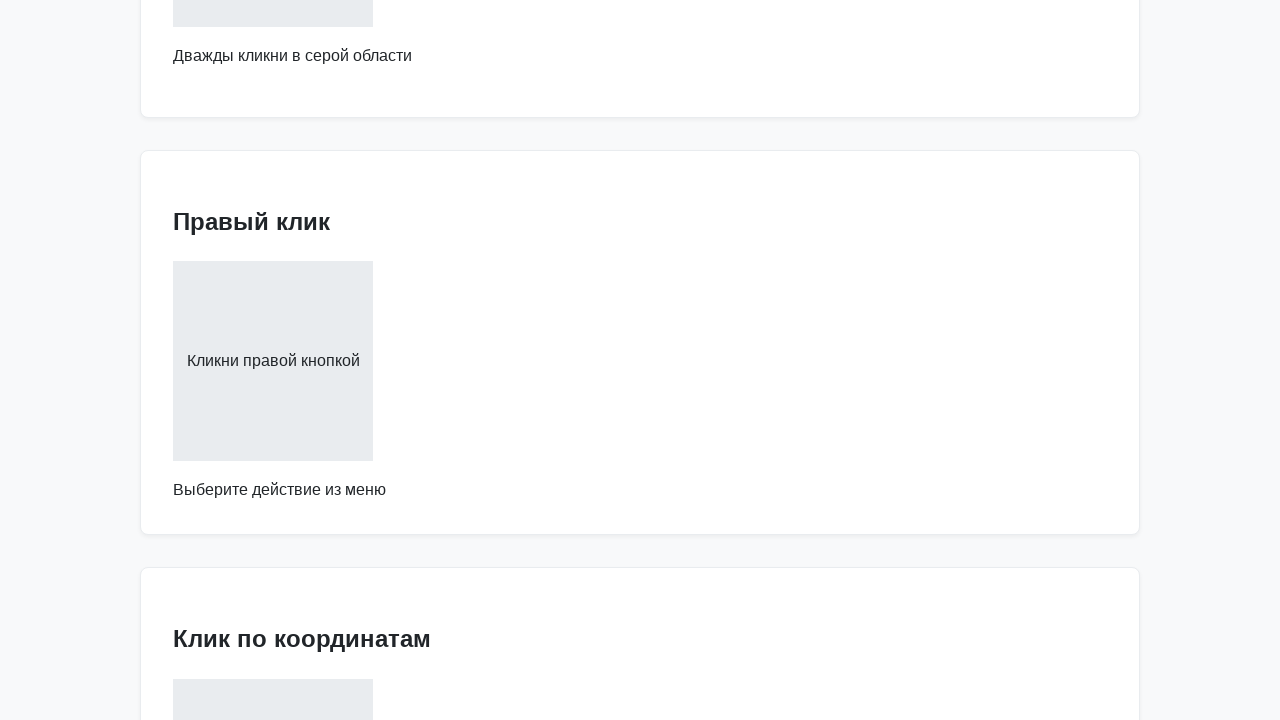

Clicked on 'Копировать' menu item at (330, 361) on internal:text="\u041a\u043e\u043f\u0438\u0440\u043e\u0432\u0430\u0442\u044c"i >>
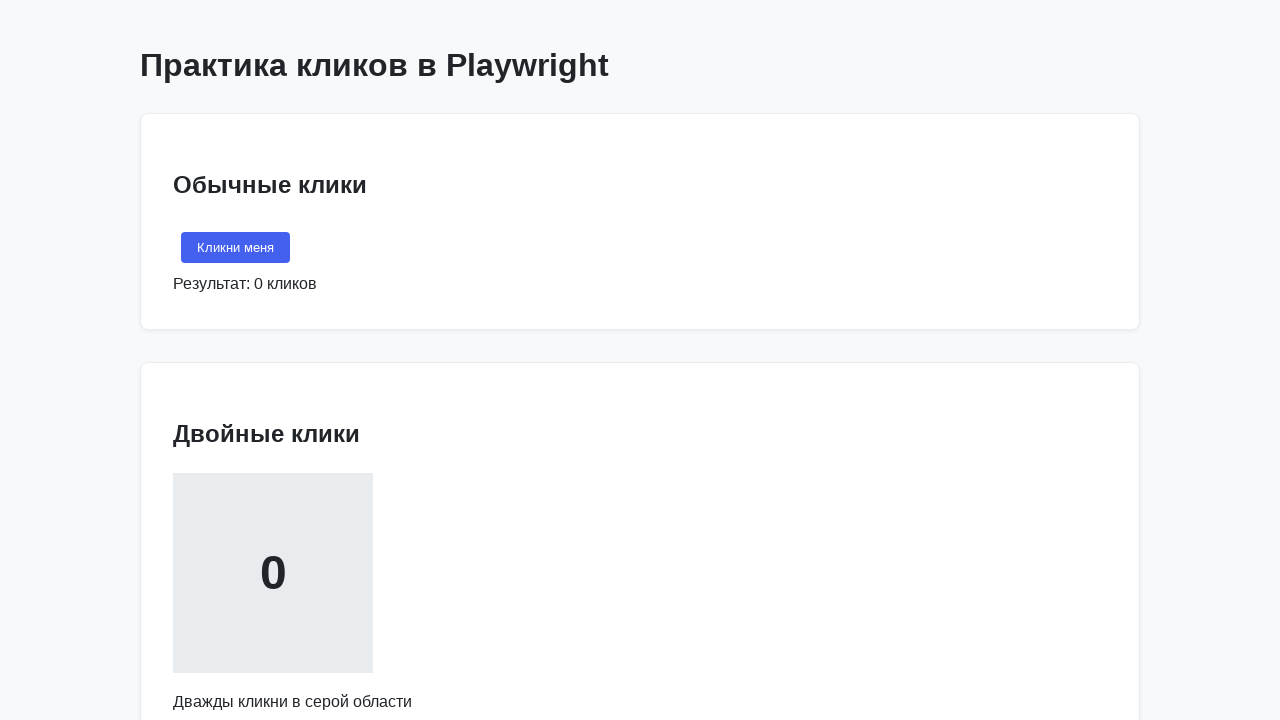

Confirmation text 'Выбрано: Копировать' appeared
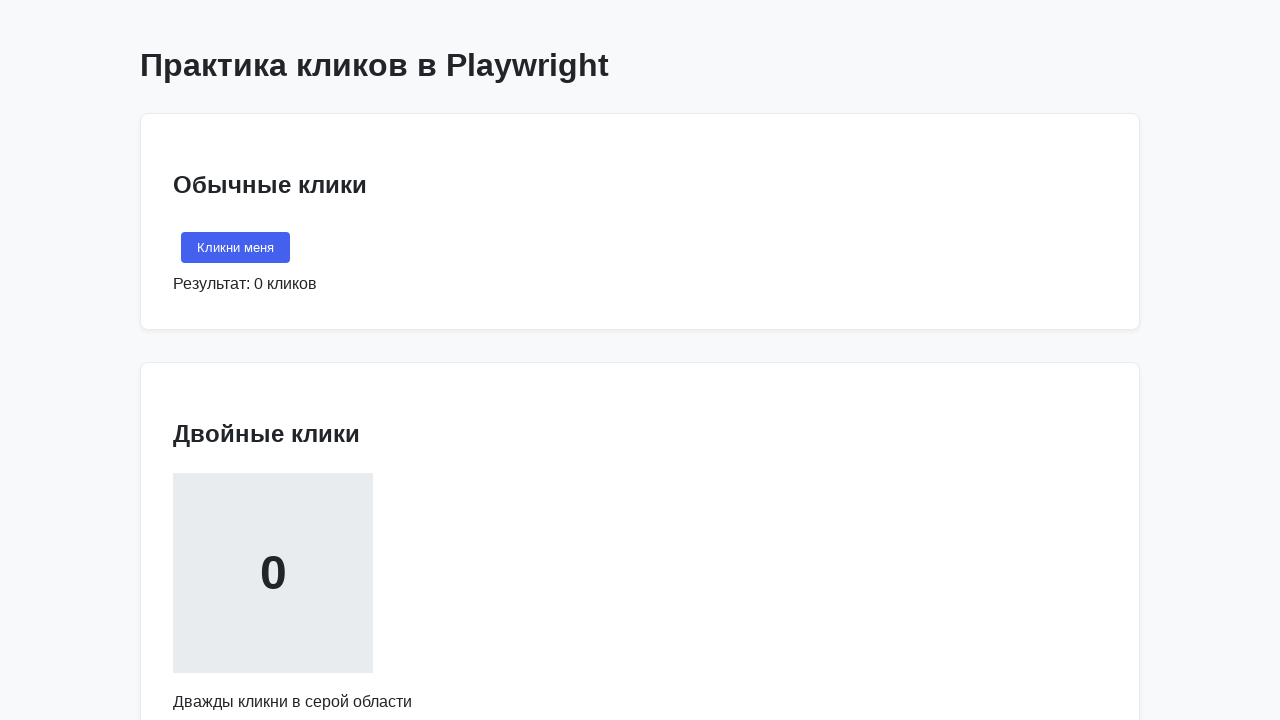

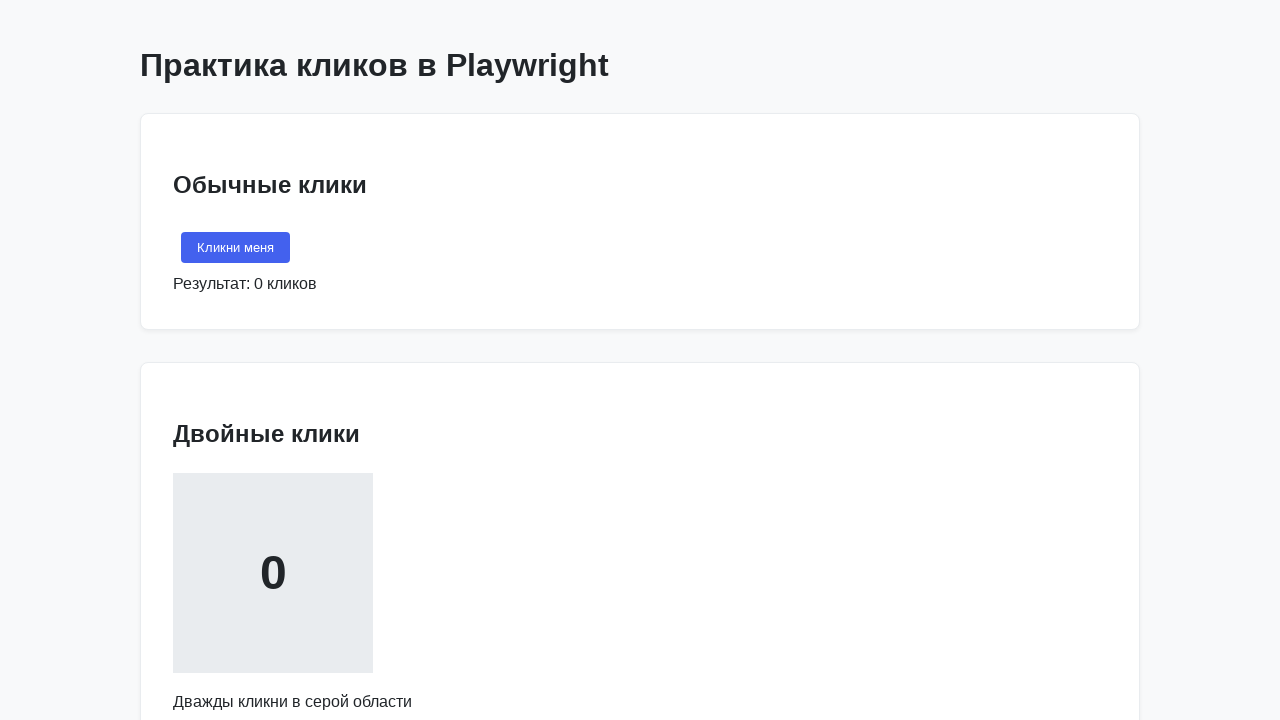